Tests that the Clear completed button displays correct text

Starting URL: https://demo.playwright.dev/todomvc

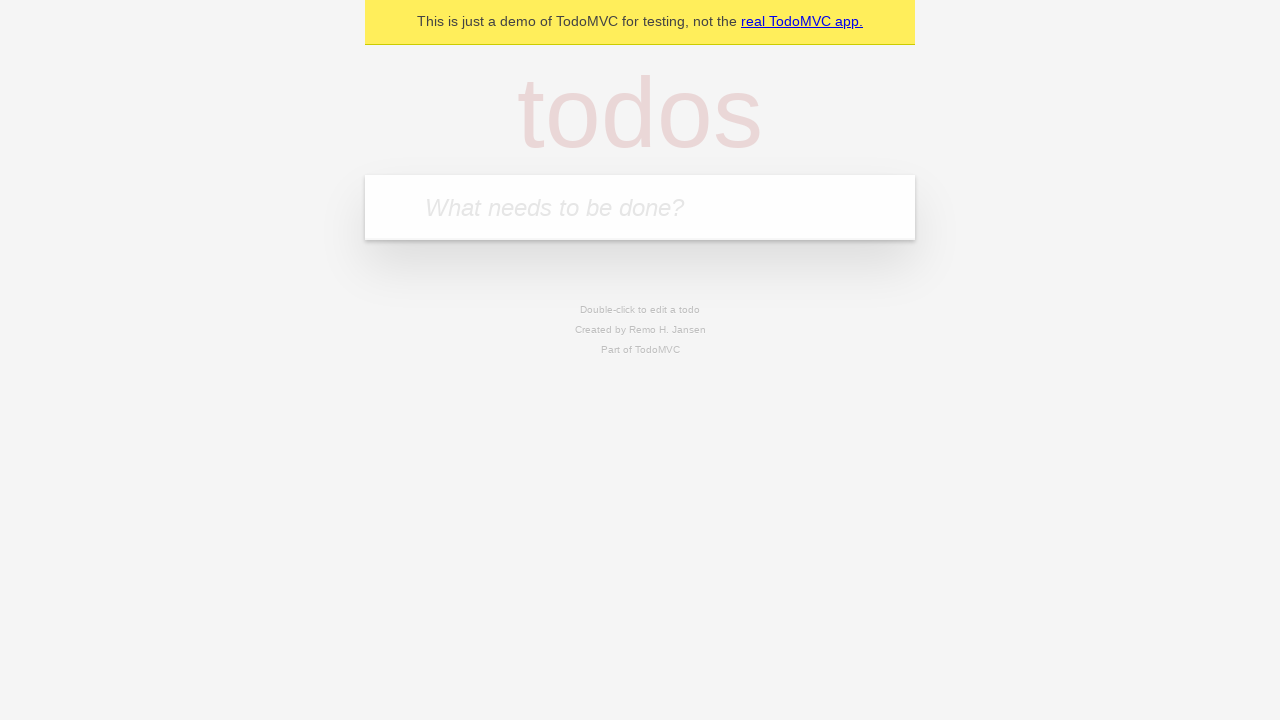

Filled todo input with 'buy some cheese' on internal:attr=[placeholder="What needs to be done?"i]
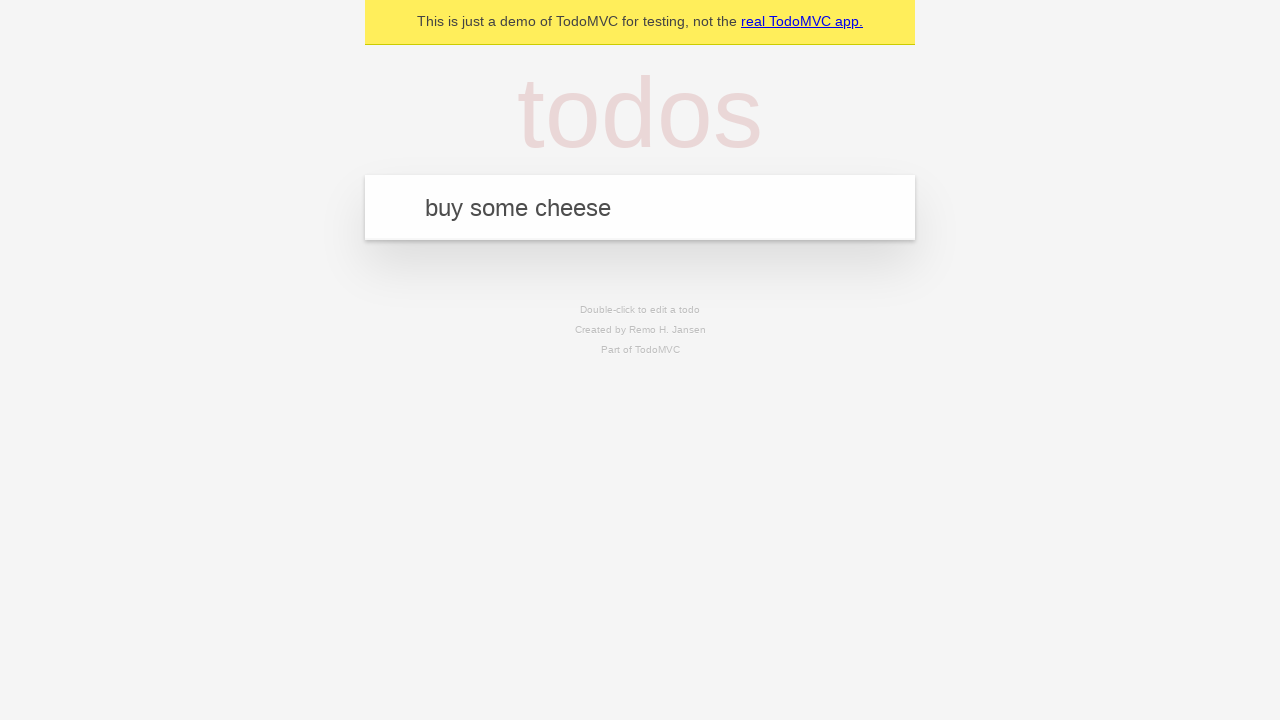

Pressed Enter to add first todo on internal:attr=[placeholder="What needs to be done?"i]
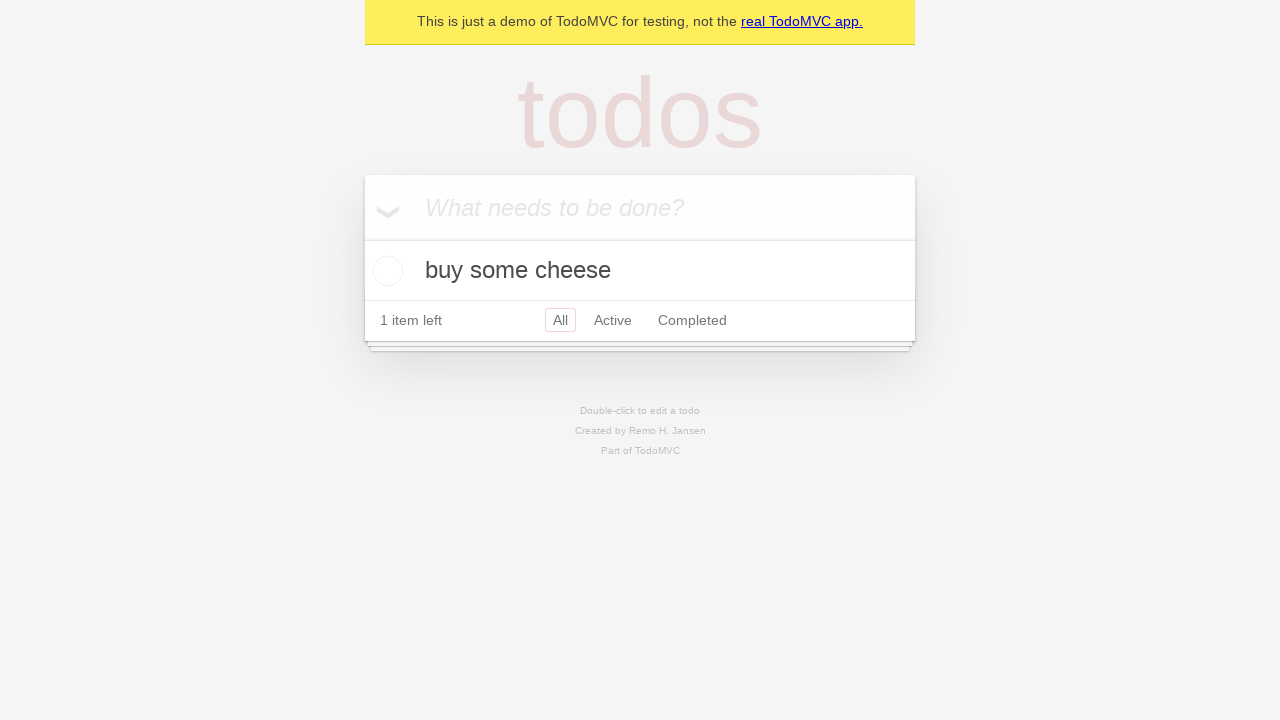

Filled todo input with 'feed the cat' on internal:attr=[placeholder="What needs to be done?"i]
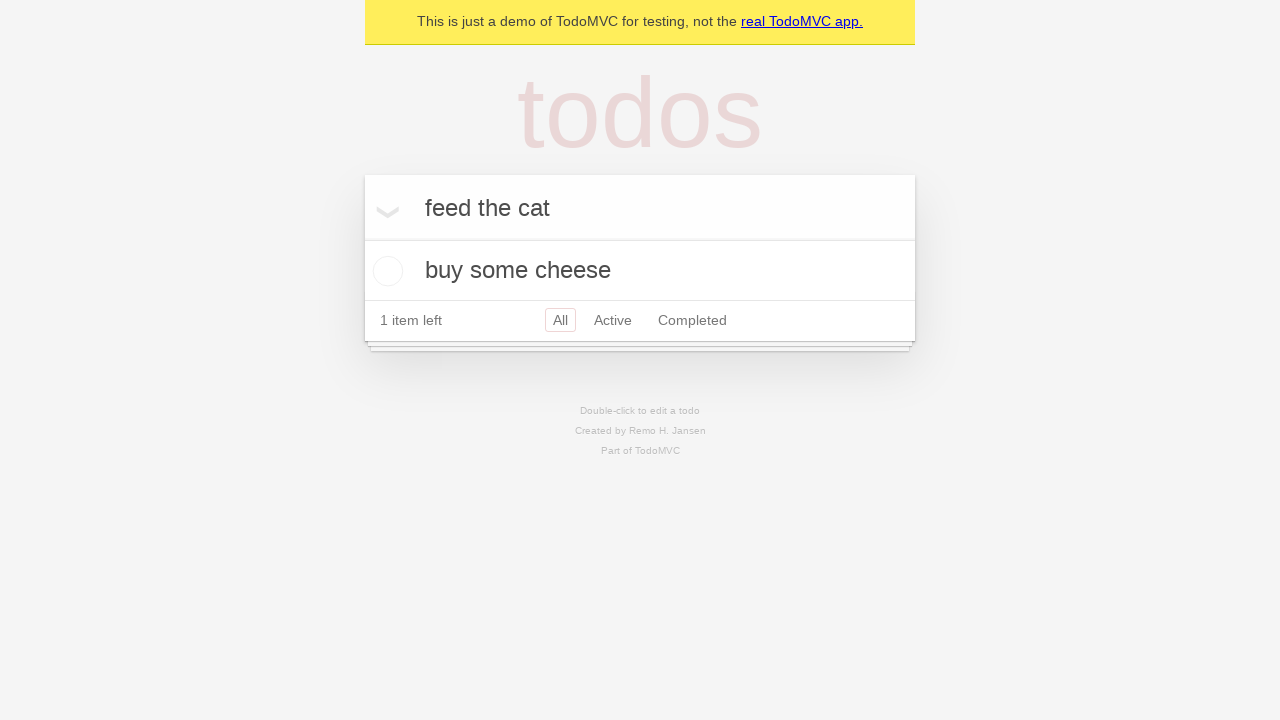

Pressed Enter to add second todo on internal:attr=[placeholder="What needs to be done?"i]
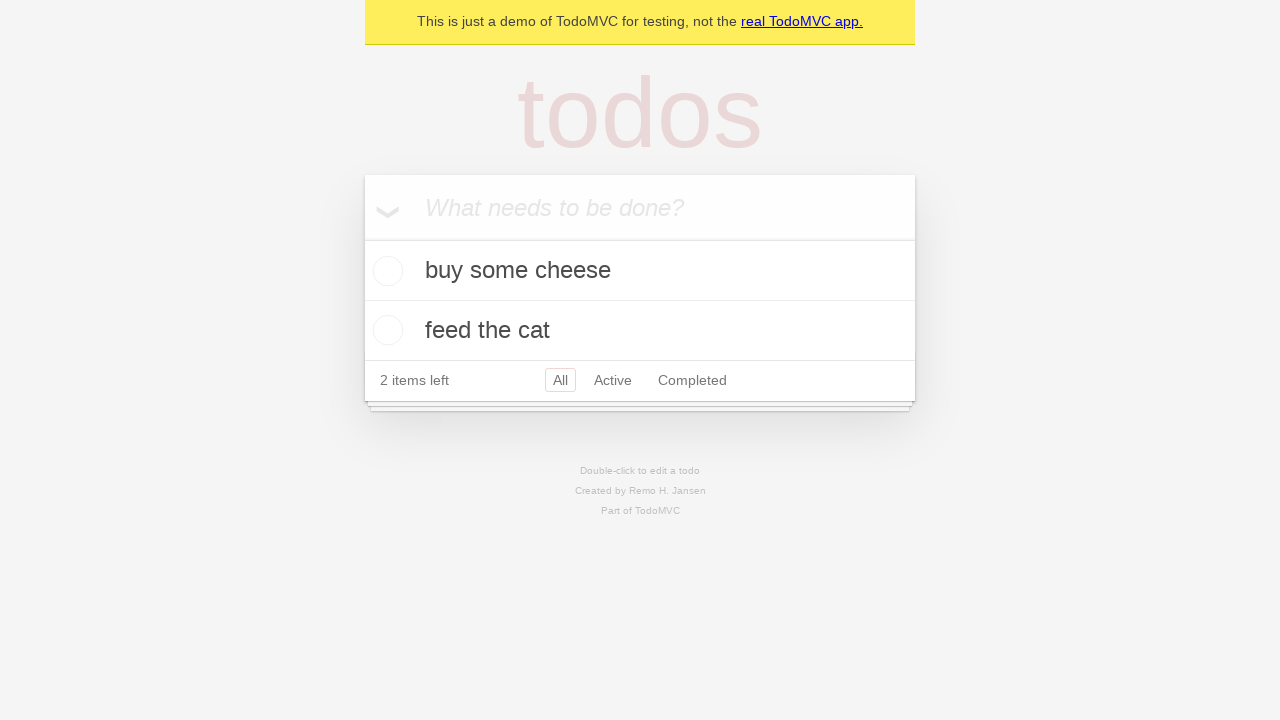

Filled todo input with 'book a doctors appointment' on internal:attr=[placeholder="What needs to be done?"i]
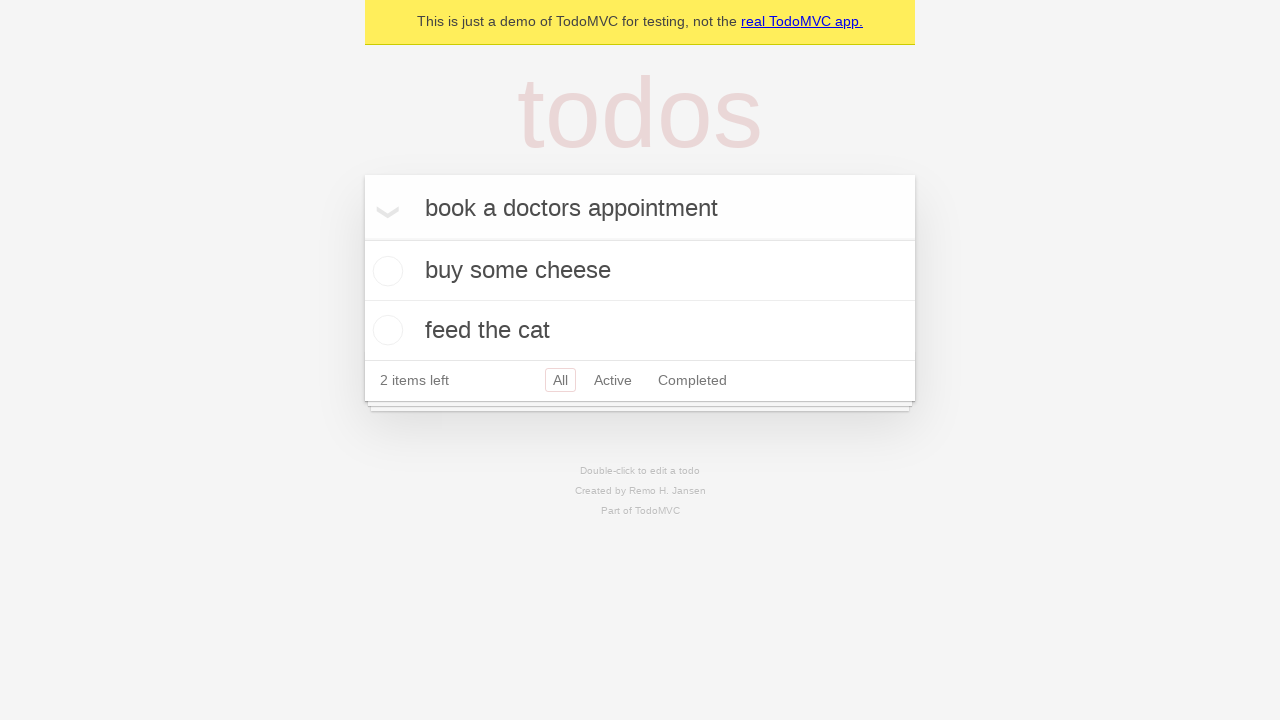

Pressed Enter to add third todo on internal:attr=[placeholder="What needs to be done?"i]
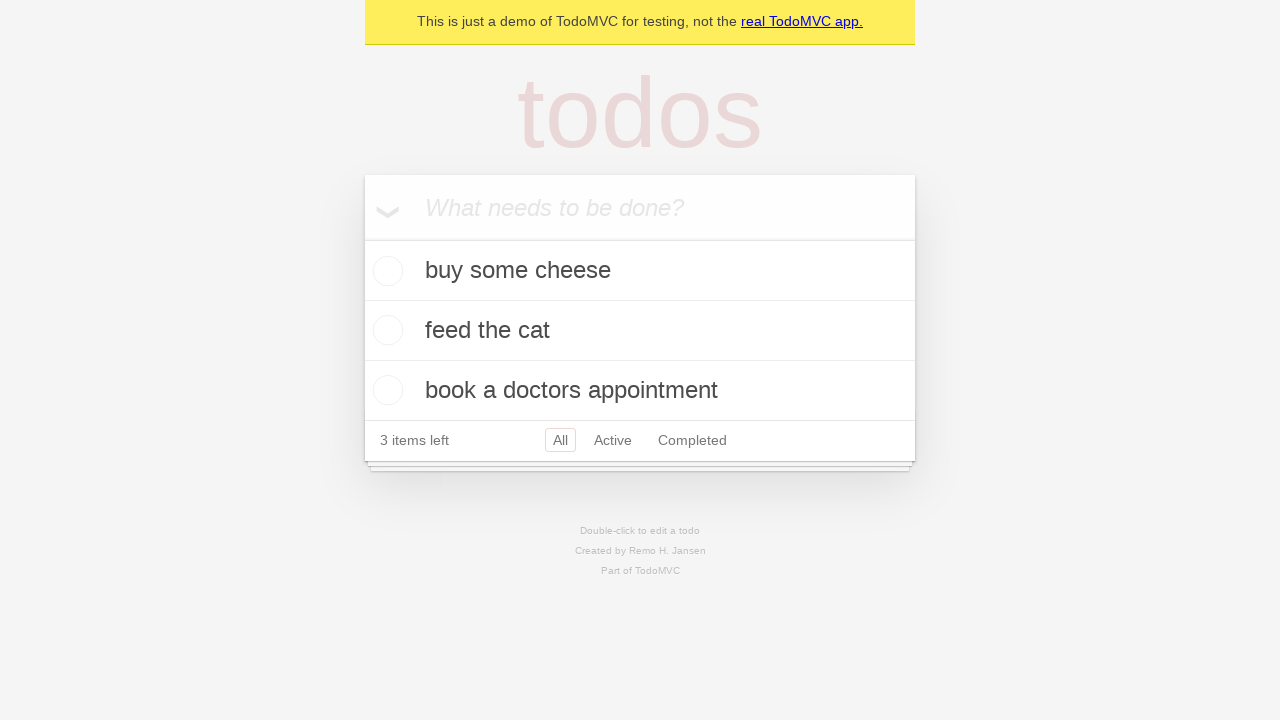

Checked the first todo as completed at (385, 271) on .todo-list li .toggle >> nth=0
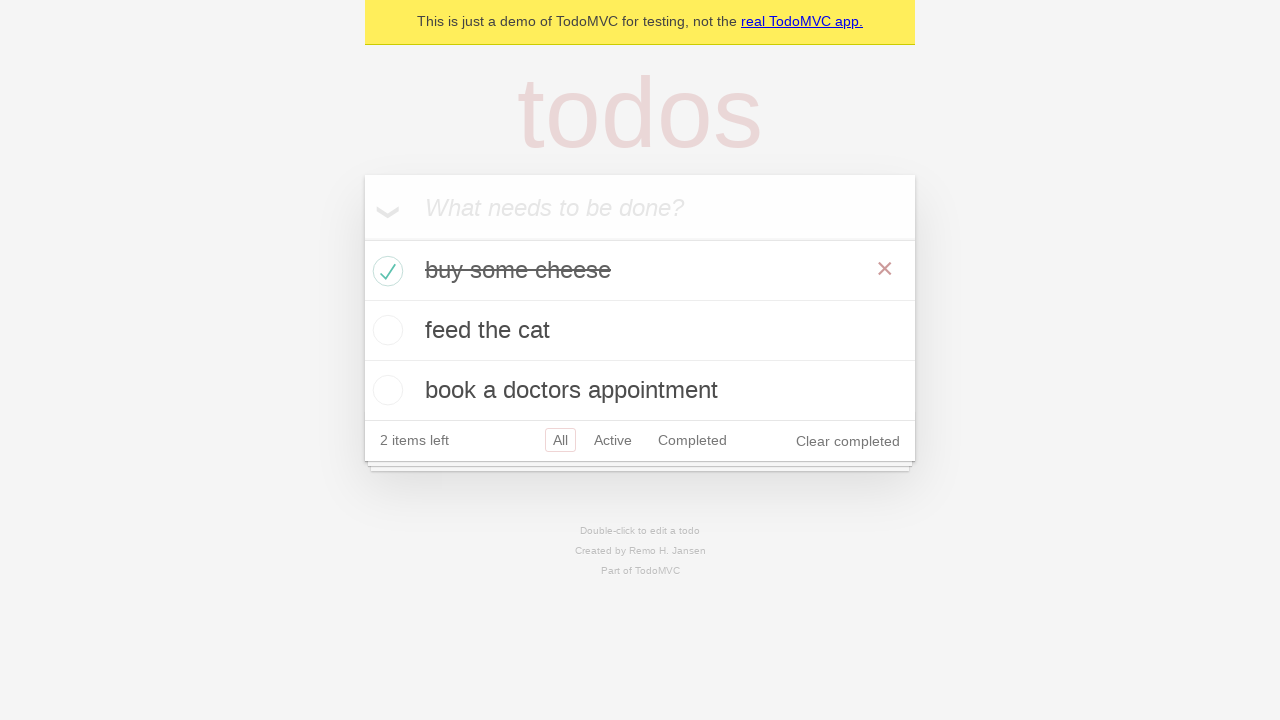

Clear completed button is visible and ready
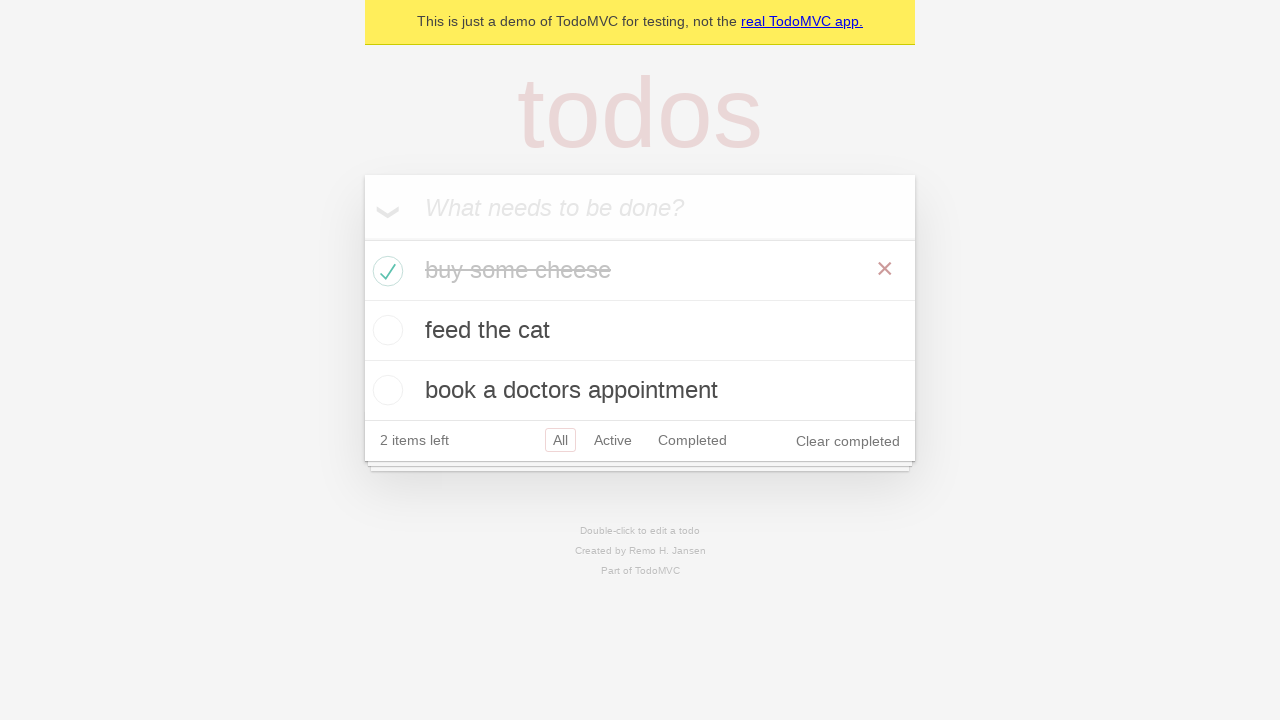

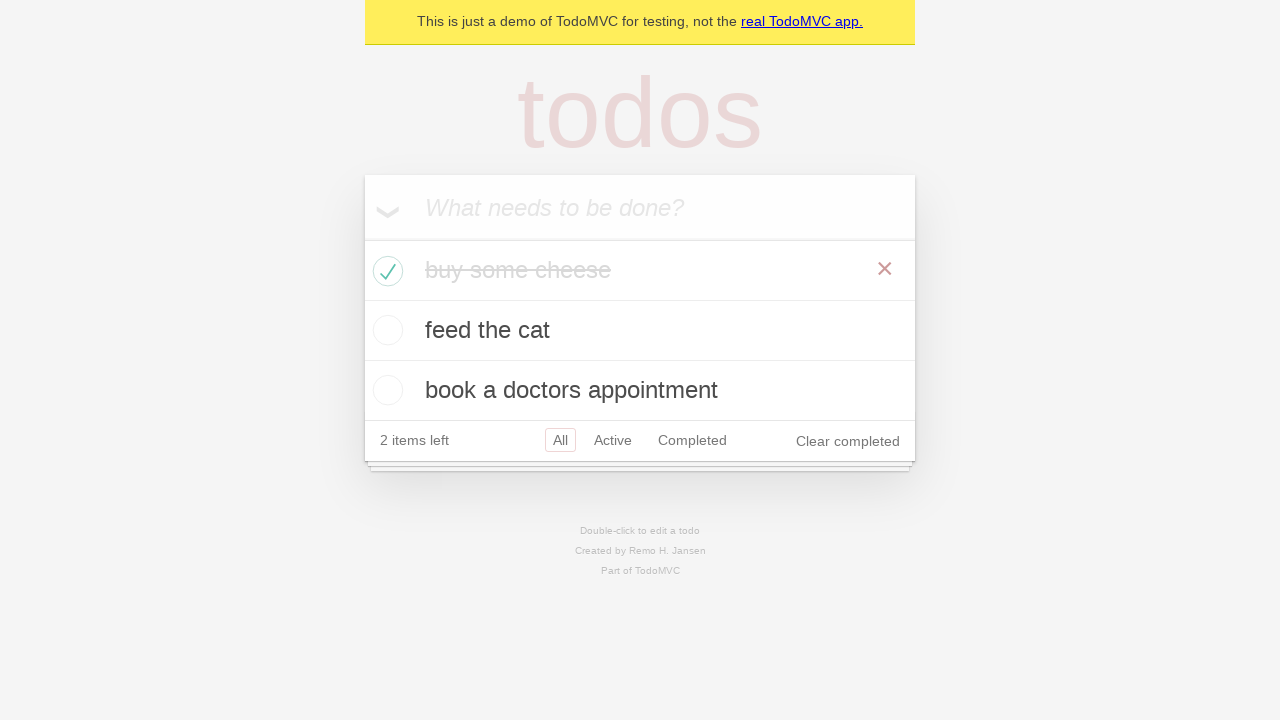